Tests sorting a numeric column (Due) in ascending order using semantic class attributes on a table with helpful locators

Starting URL: http://the-internet.herokuapp.com/tables

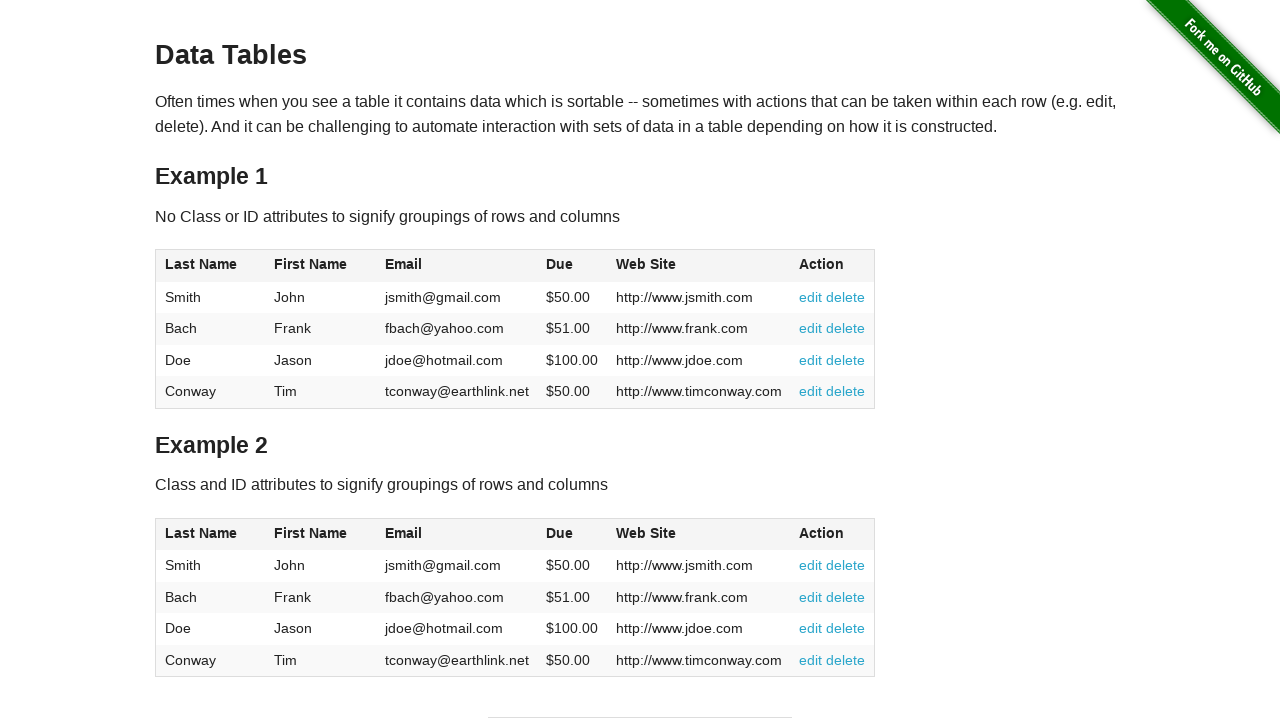

Clicked the Due column header to sort at (560, 533) on #table2 thead .dues
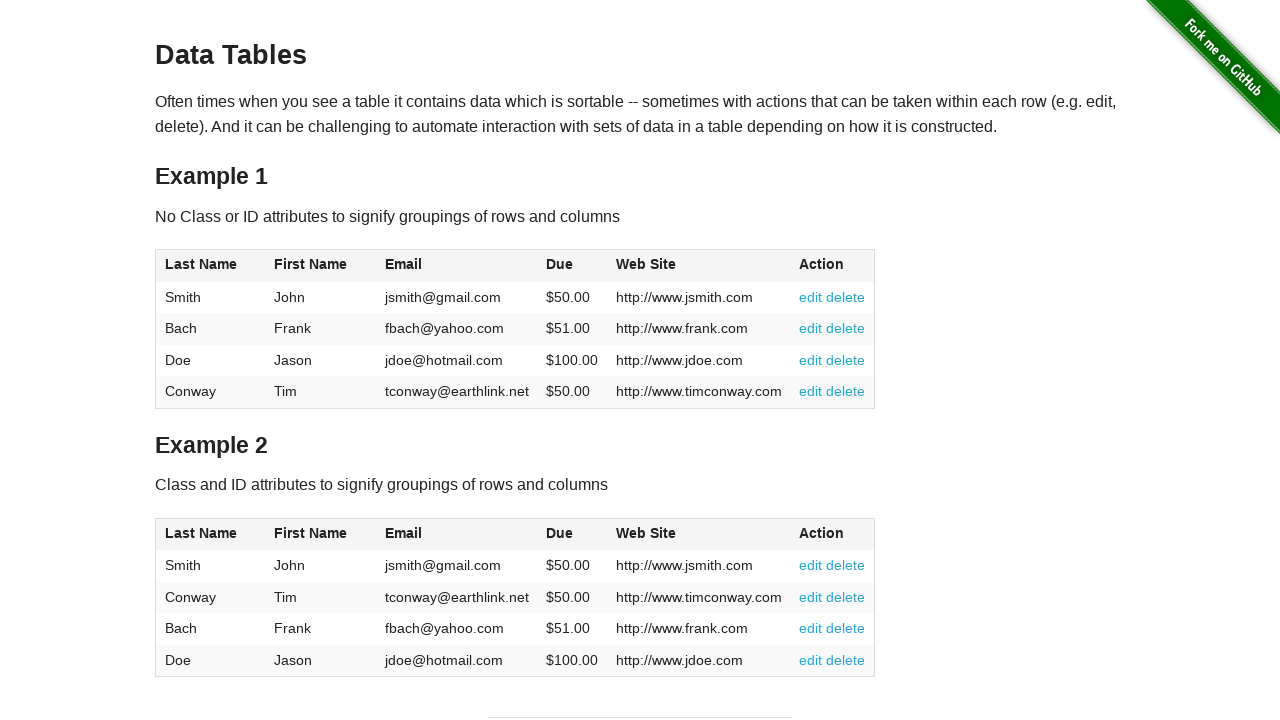

Table sorted by Due column in ascending order
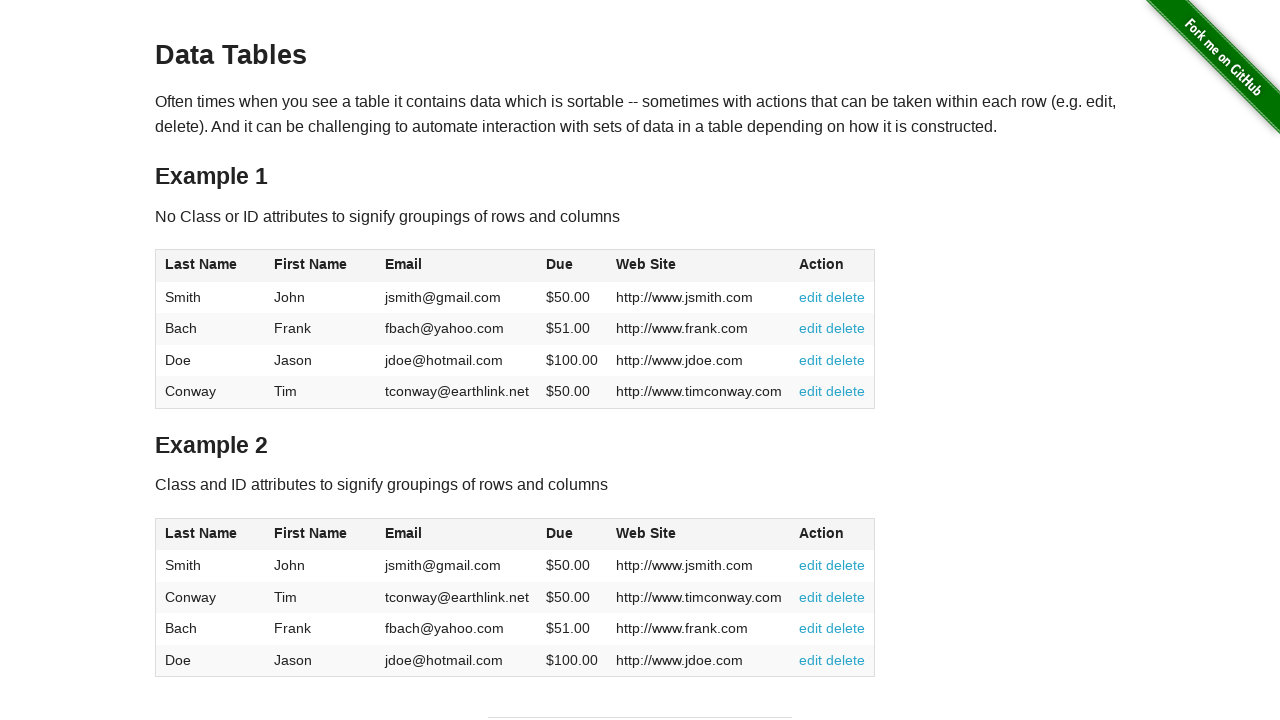

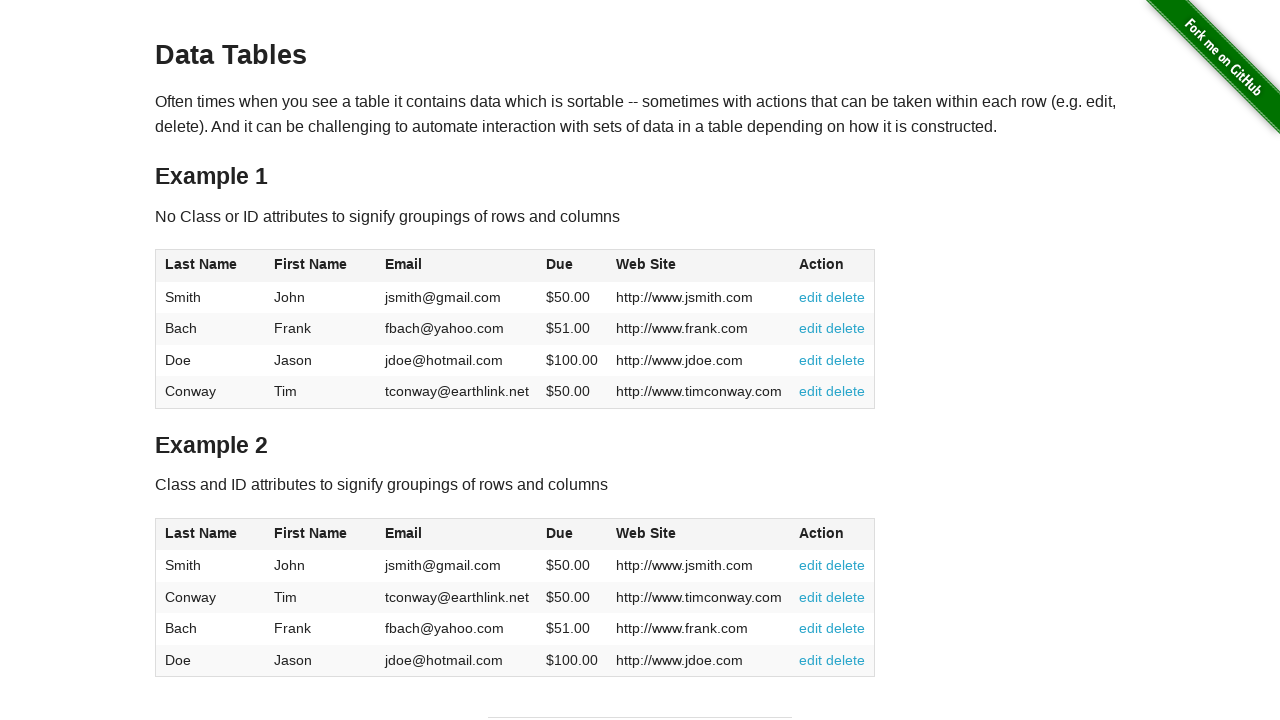